Tests navigation to leafground.com and clicks on the "Edit" link to verify link functionality on the page.

Starting URL: http://leafground.com/

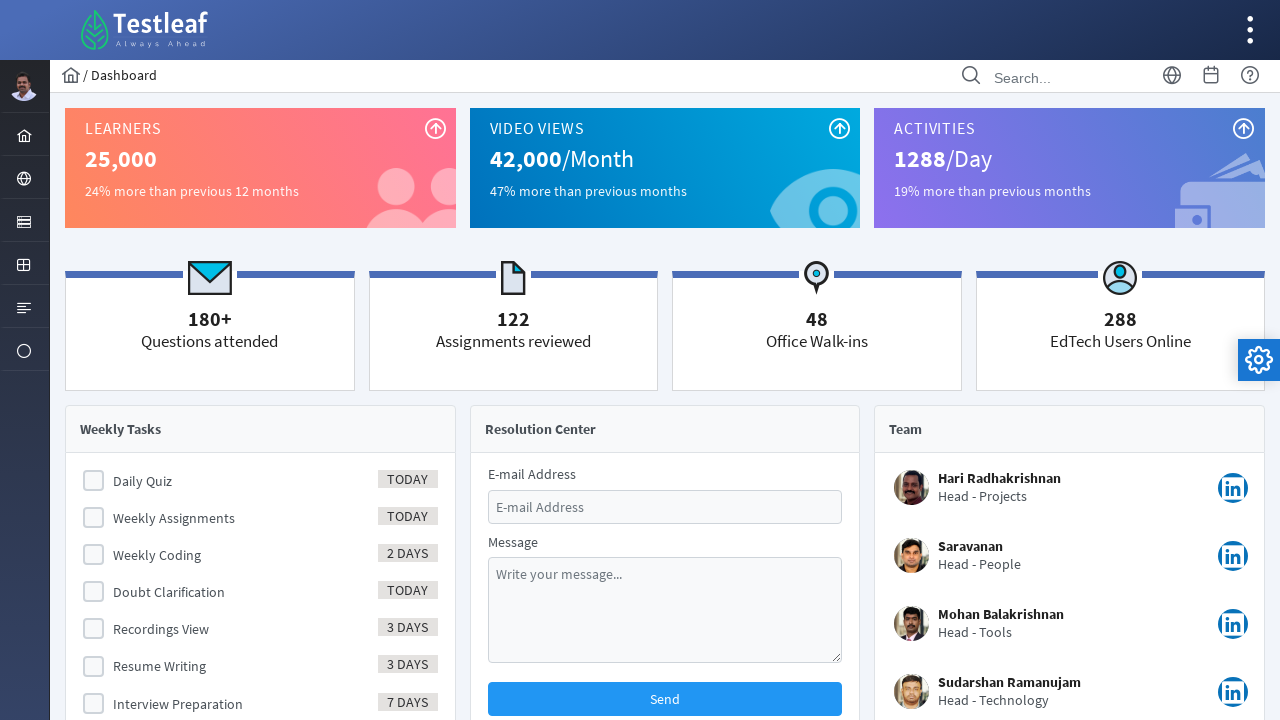

Navigated to http://leafground.com/
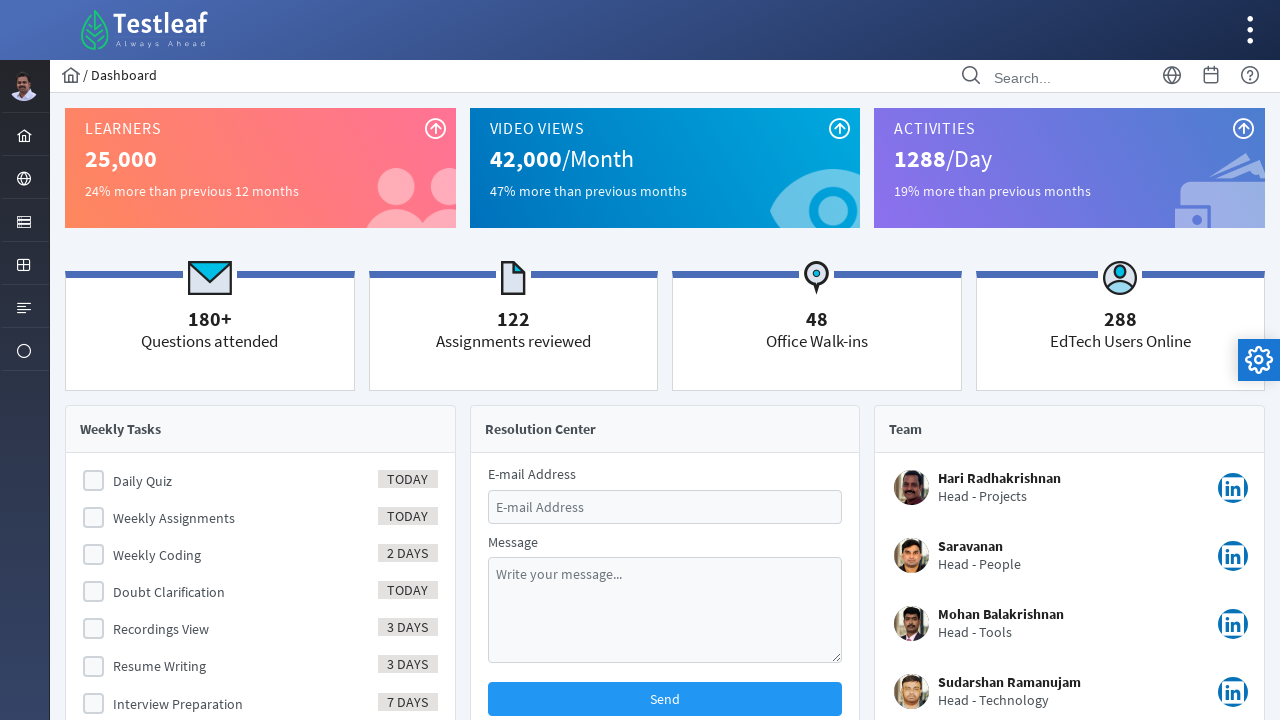

Clicked on the 'Edit' link to verify link functionality at (968, 530) on text=Edit
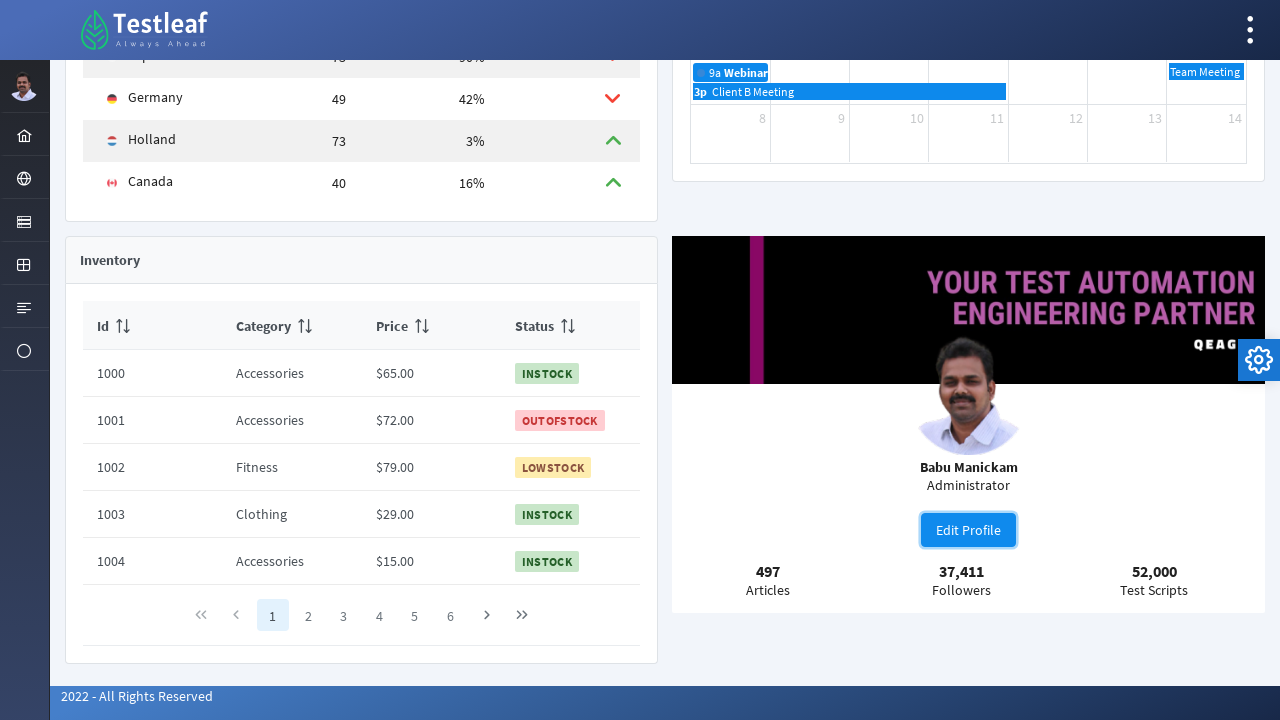

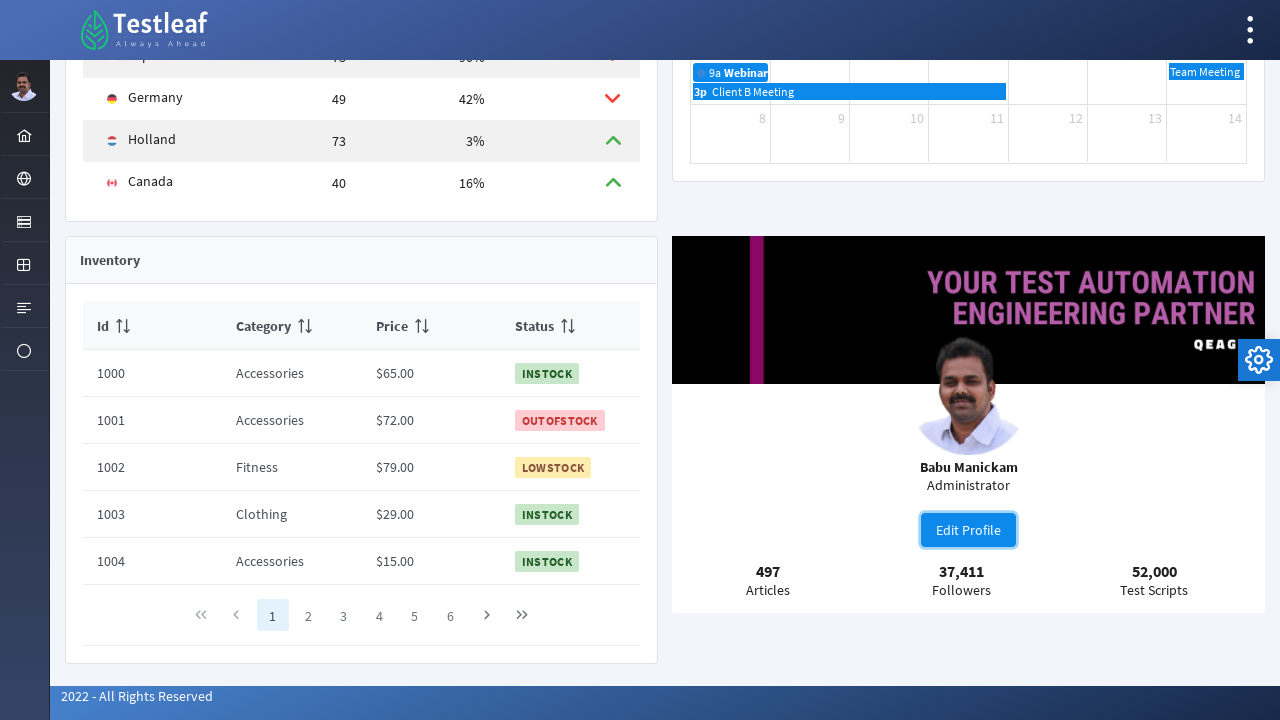